Tests a dynamic image loading page by waiting for images to load and verifying specific image elements are present on the page.

Starting URL: https://bonigarcia.dev/selenium-webdriver-java/loading-images.html

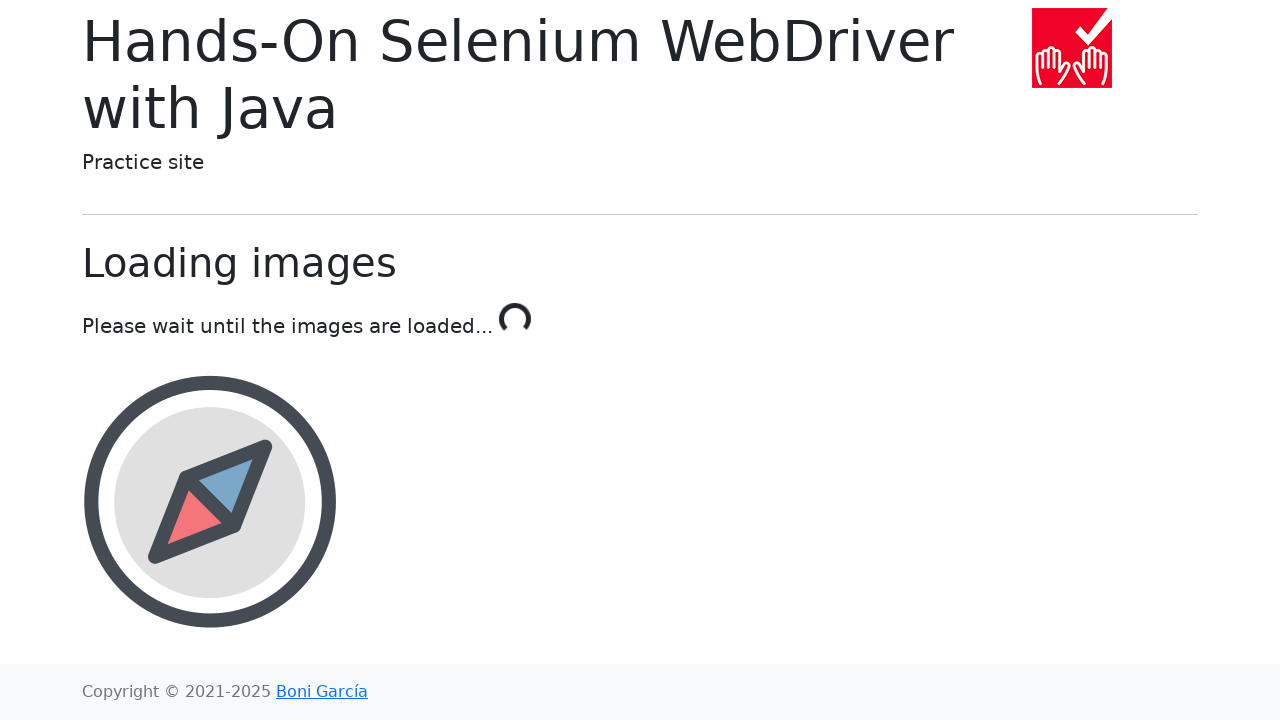

Waited for landscape image to load (4th image)
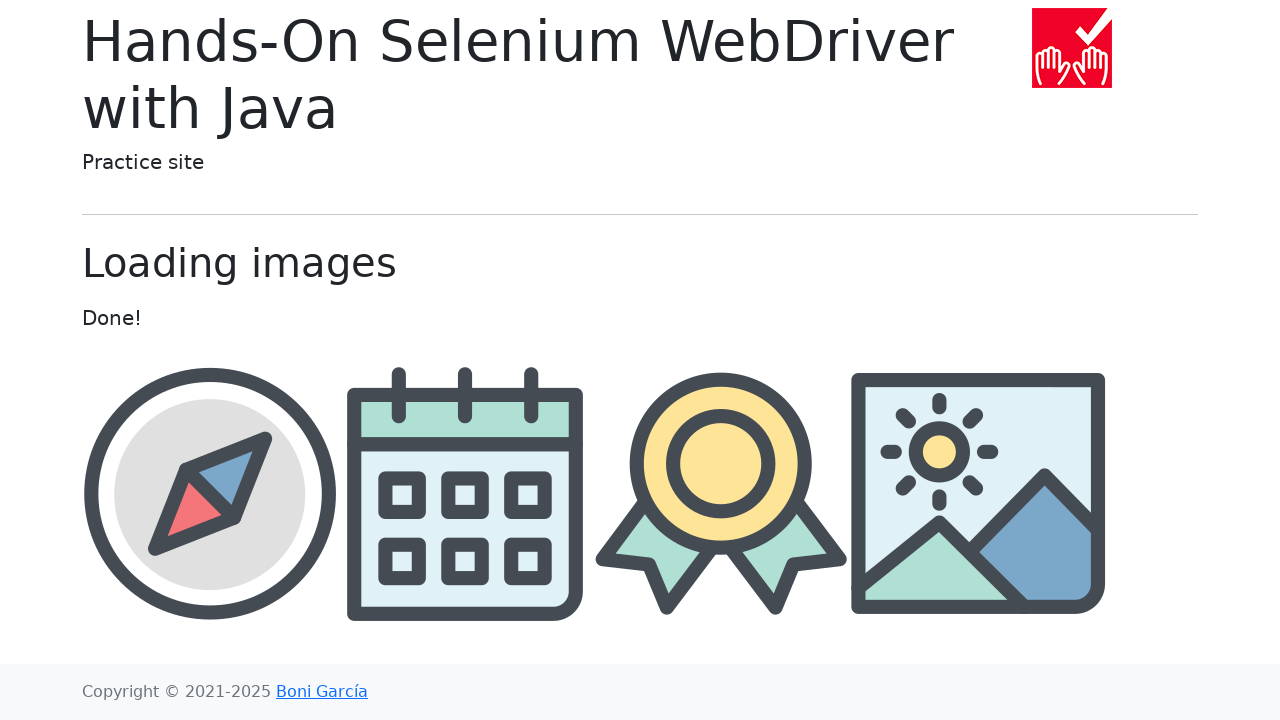

Verified award image (3rd image) is present on the page
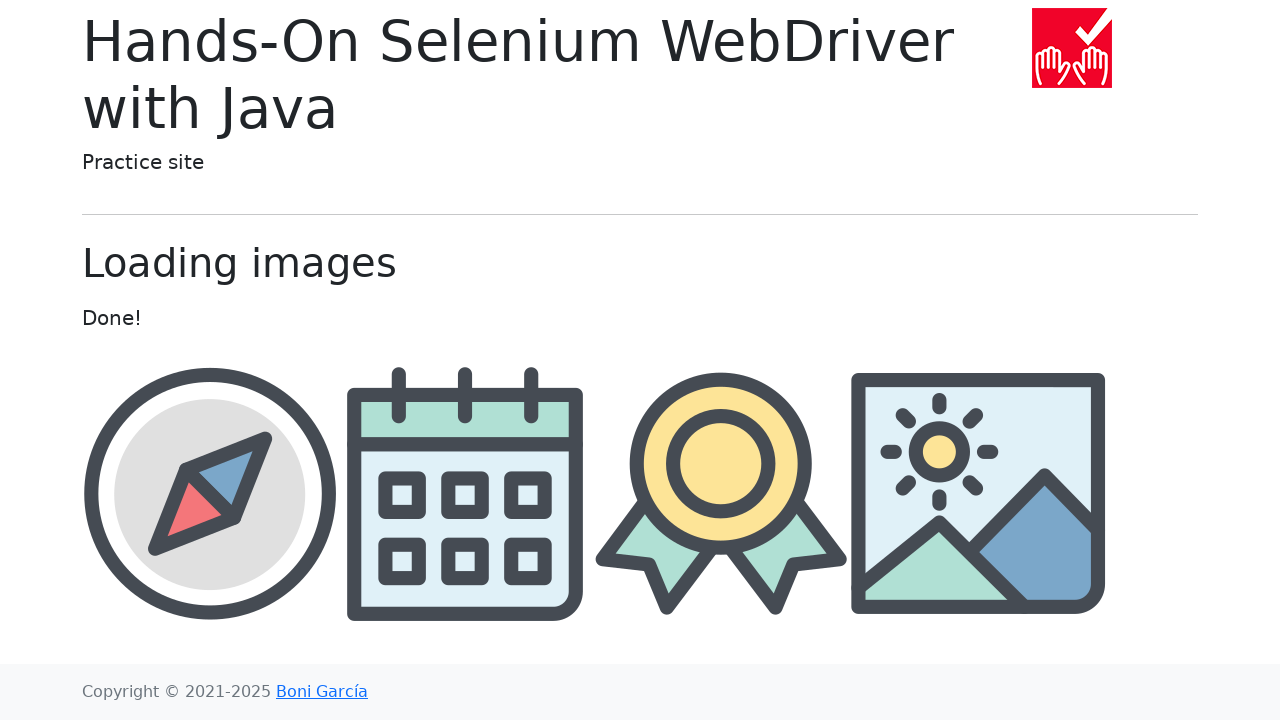

Verified award image is visible on the page
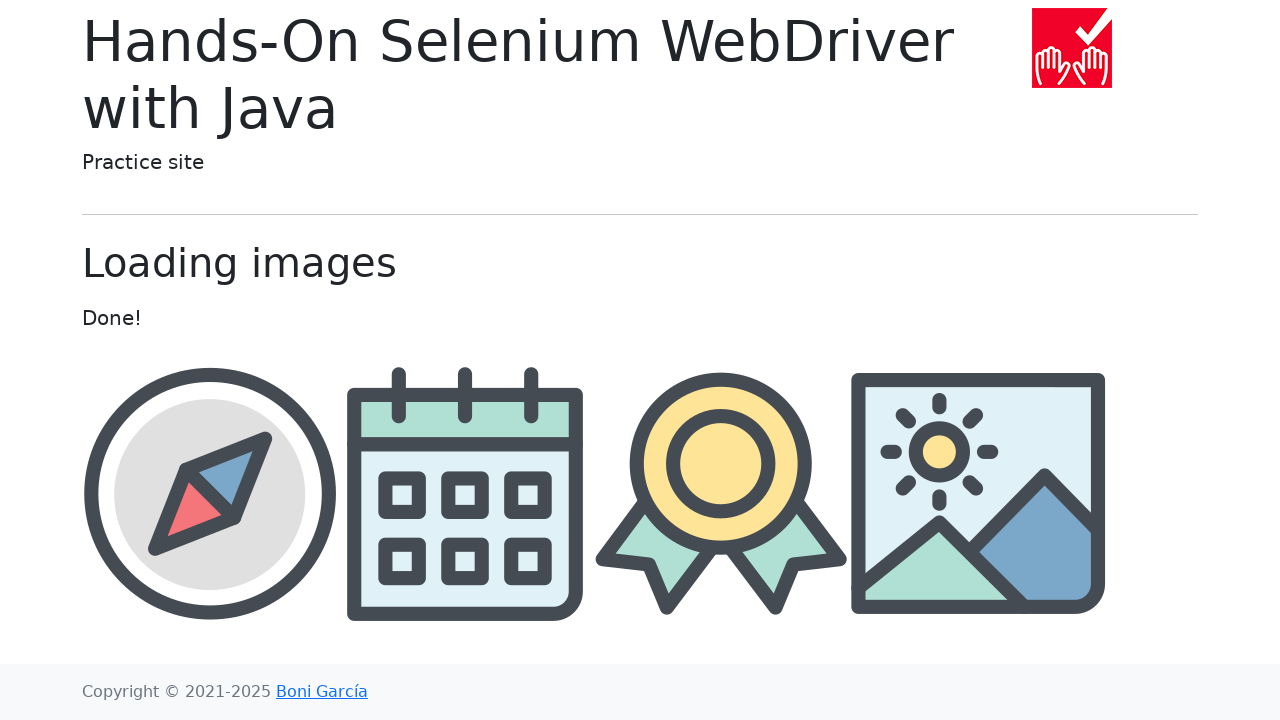

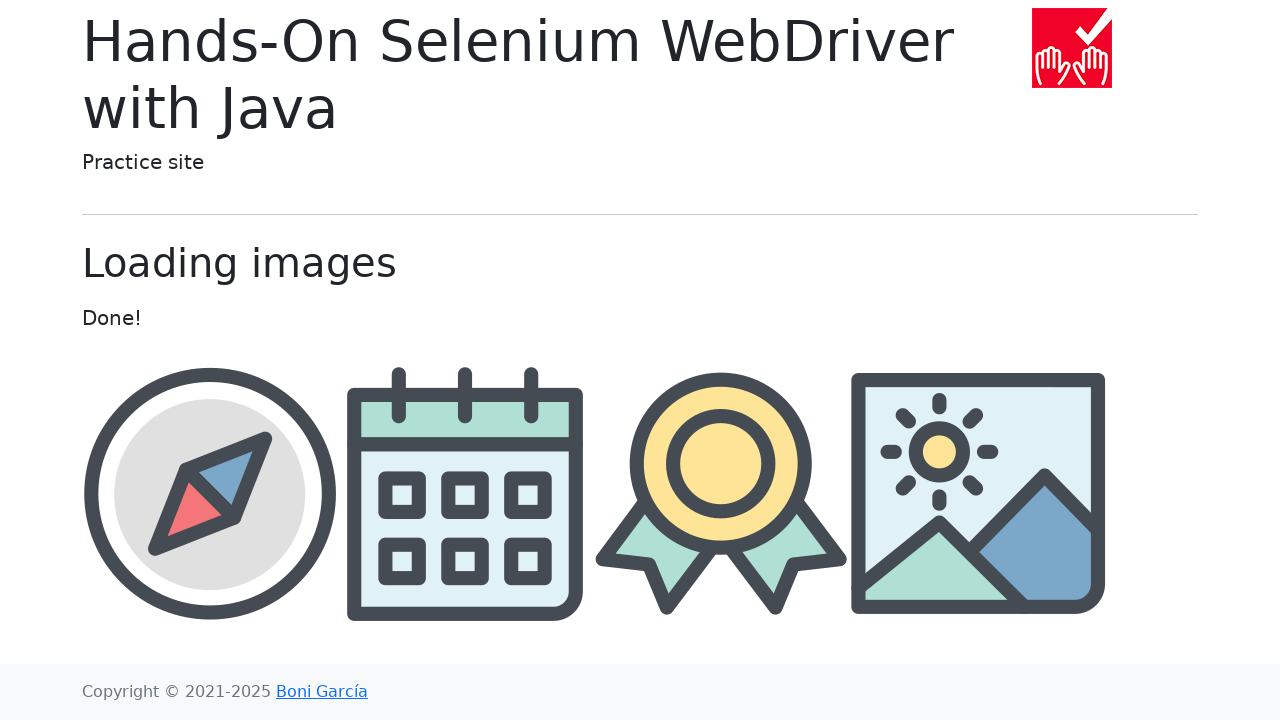